Tests that clicking the button element does not show email subscribe notification

Starting URL: https://practice-react.sdetunicorns.com/contact

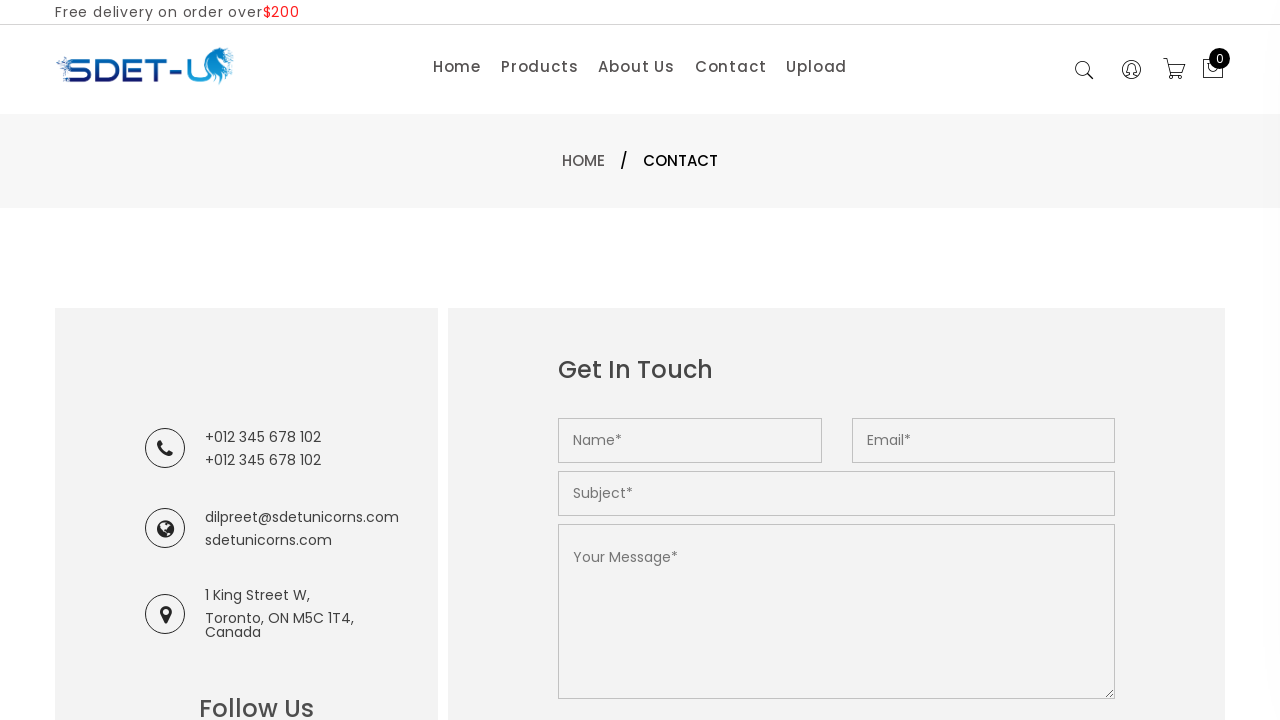

Clicked the button element at (960, 610) on .button
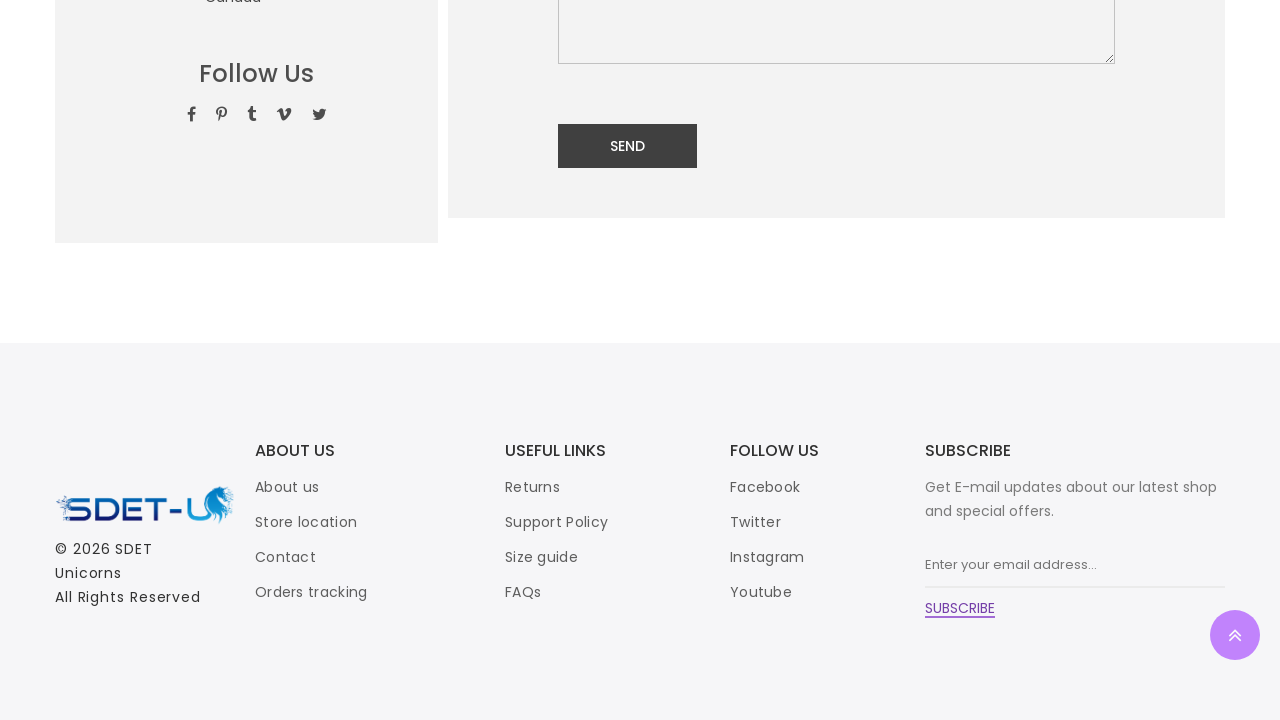

Waited 500ms to ensure email subscribe notification would appear
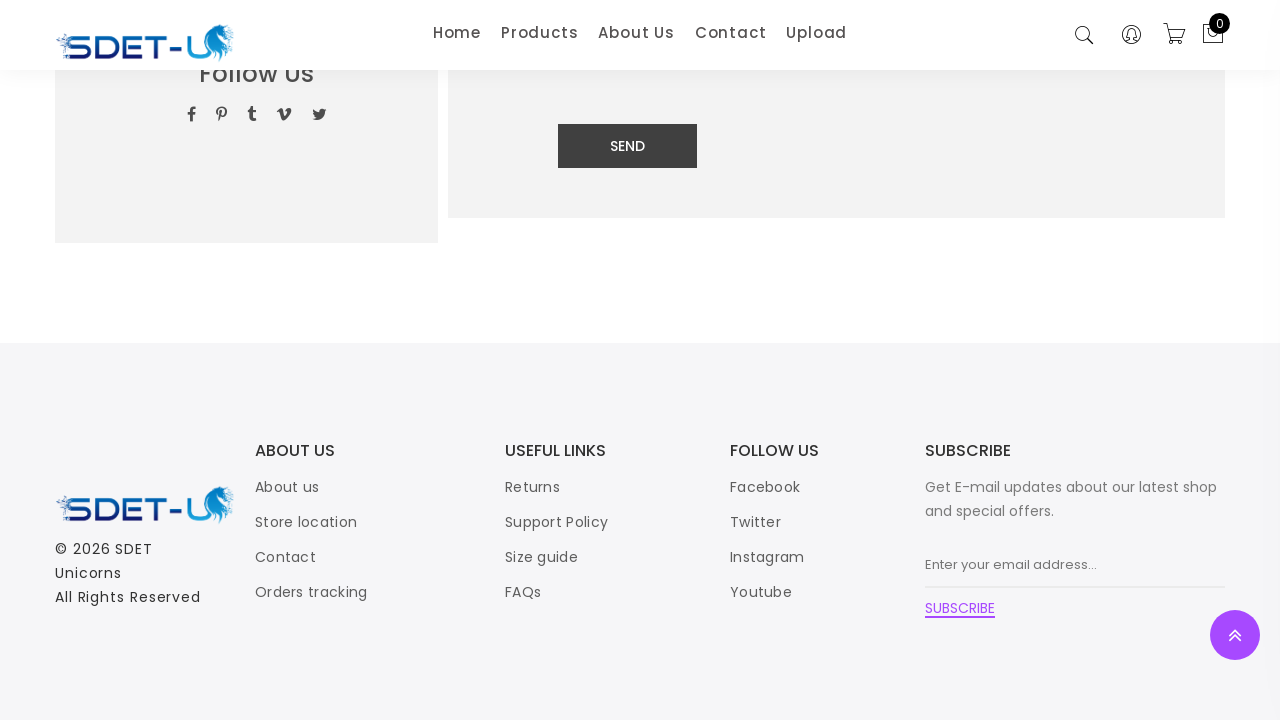

Verified that email subscribe notification is not visible
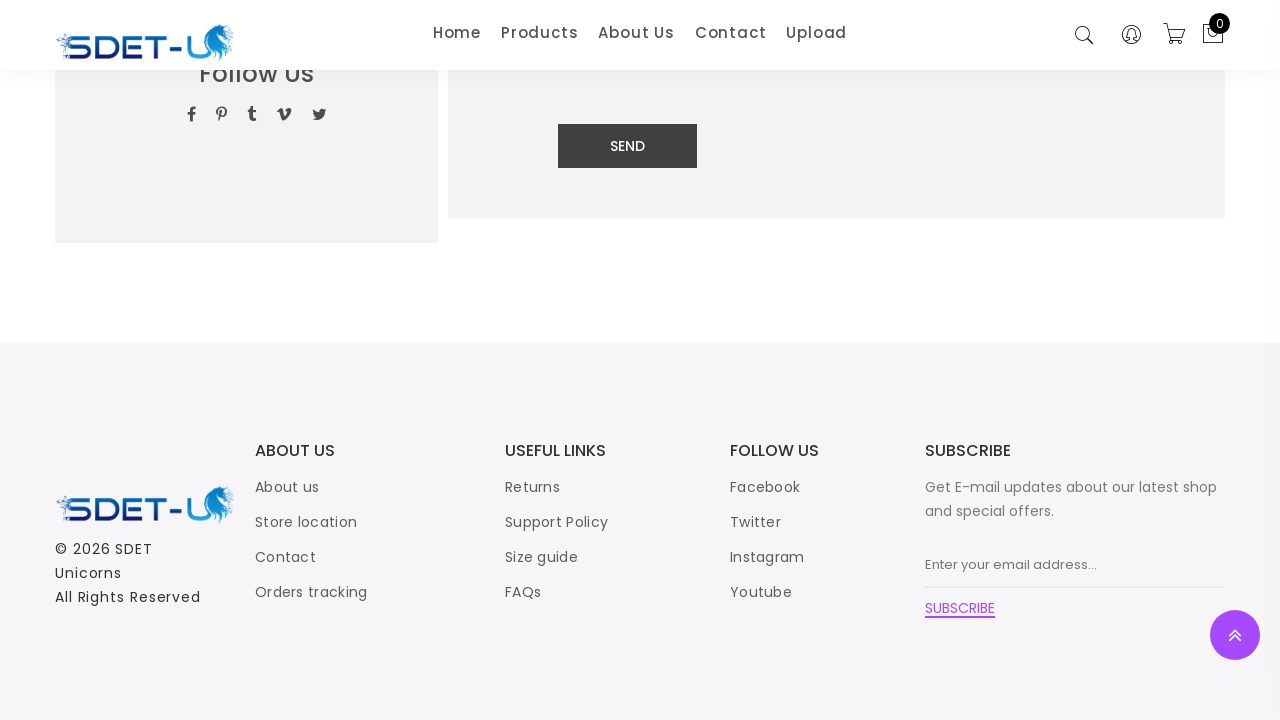

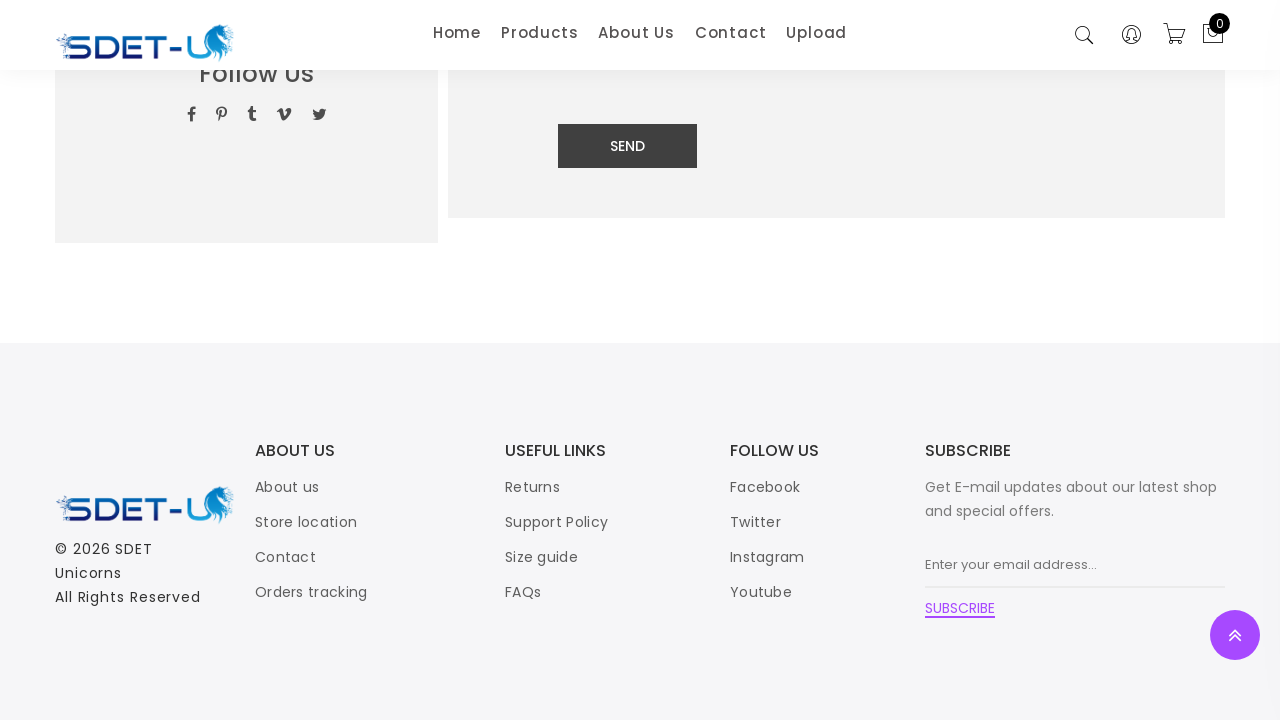